Tests opening a Java Q&A link in a new browser tab and verifying the tab content

Starting URL: https://www.automationtestinginsider.com/p/java-qa.html

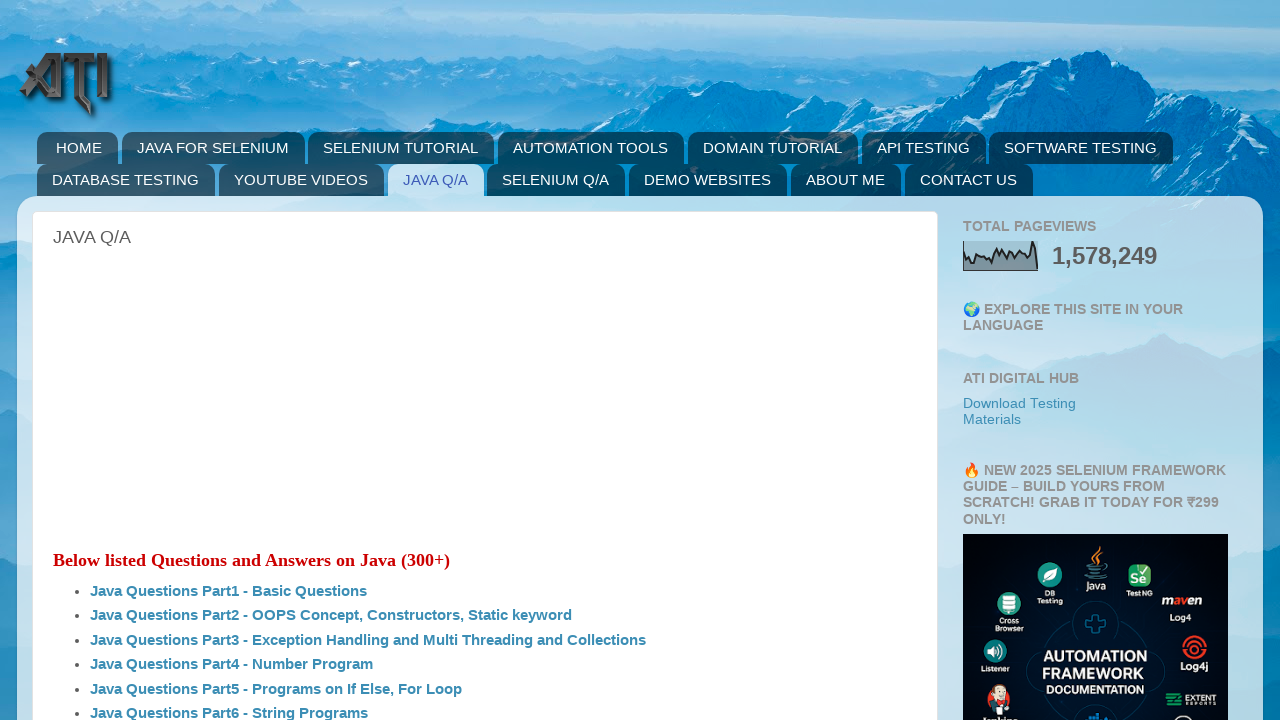

Scrolled to Java Q/A section
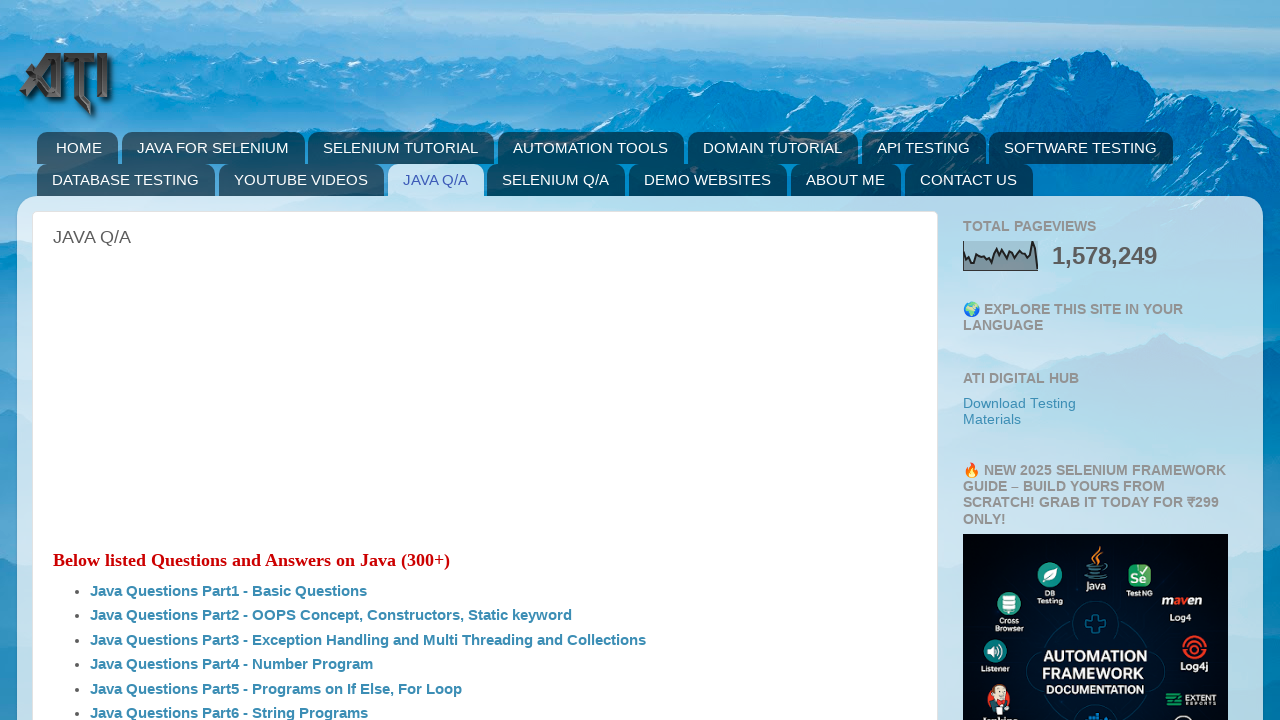

Clicked on Java Questions Part2 link at (331, 615) on //span/a[contains(text(),'Java Questions Part2 - OOPS Concept, Constructors, Sta
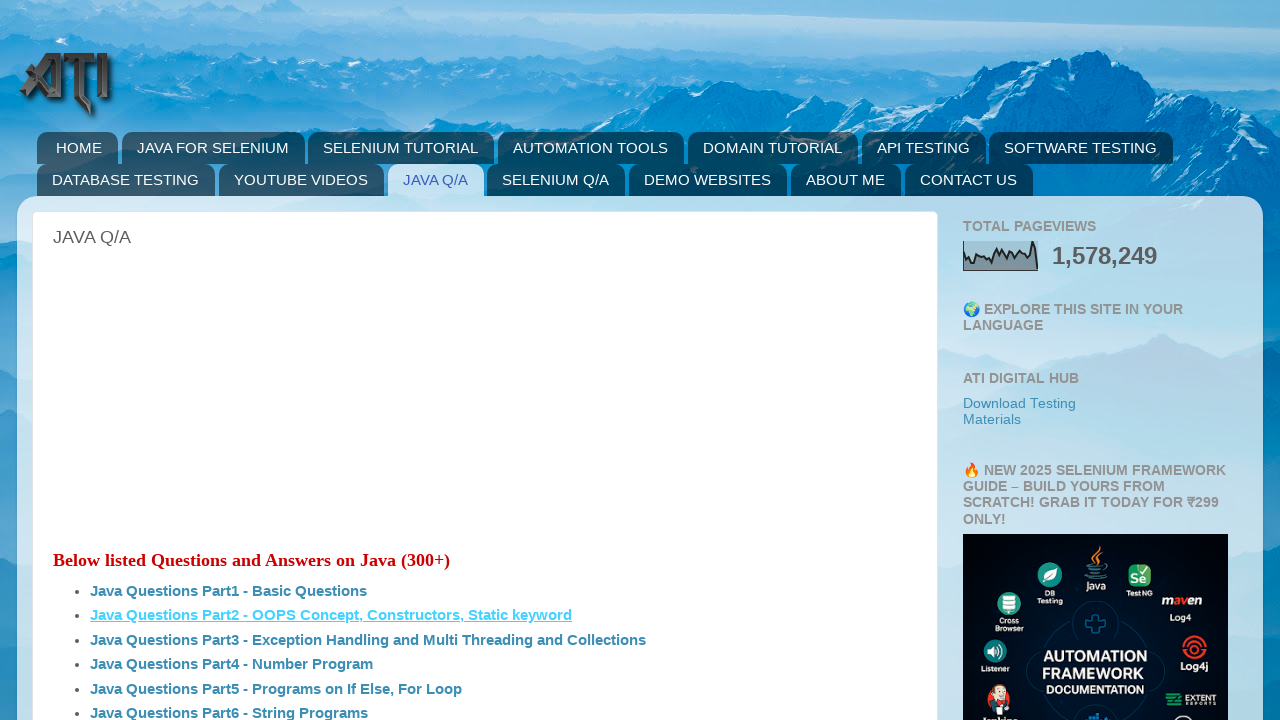

Waited 2 seconds for new tab to open
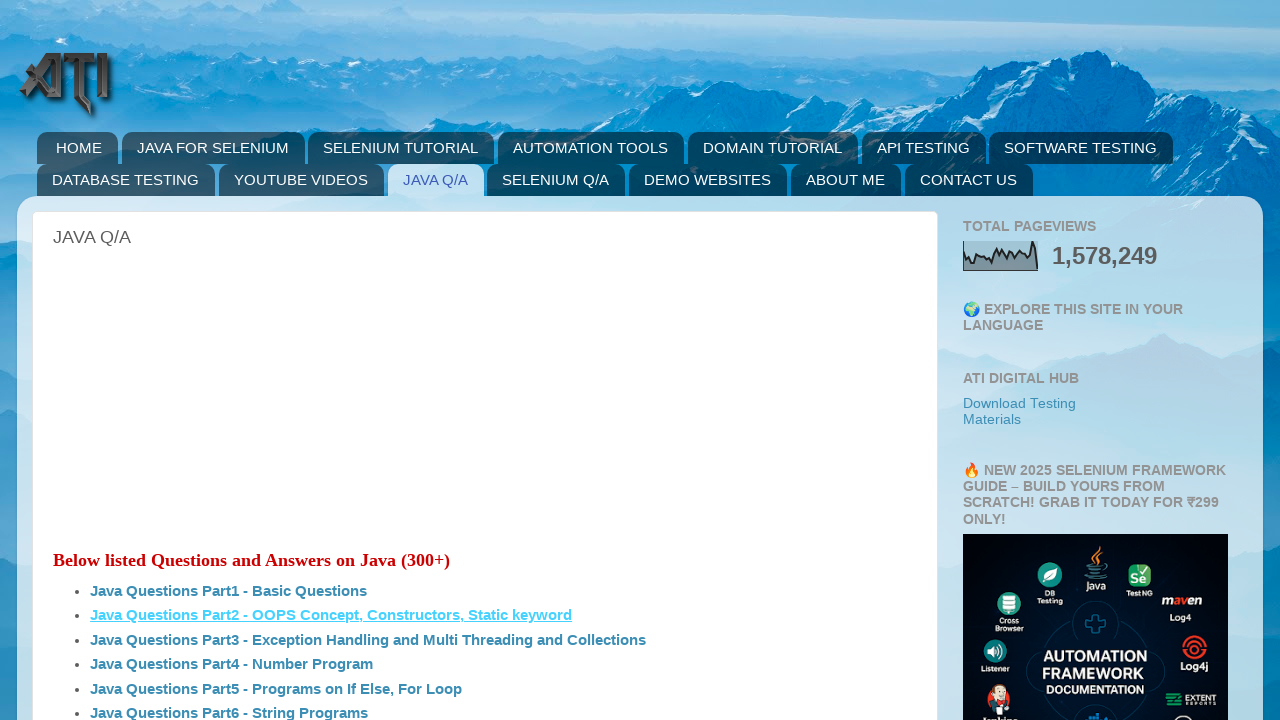

Found and identified new browser tab
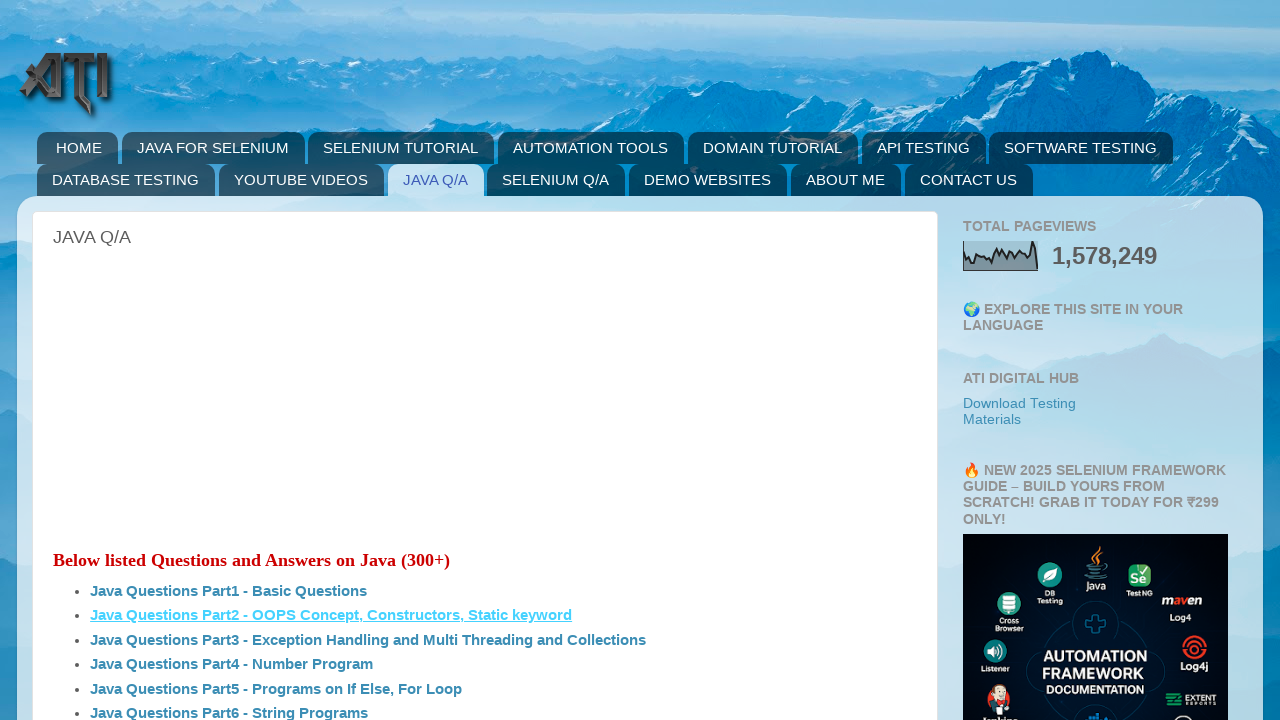

Waited for header content to load in new tab
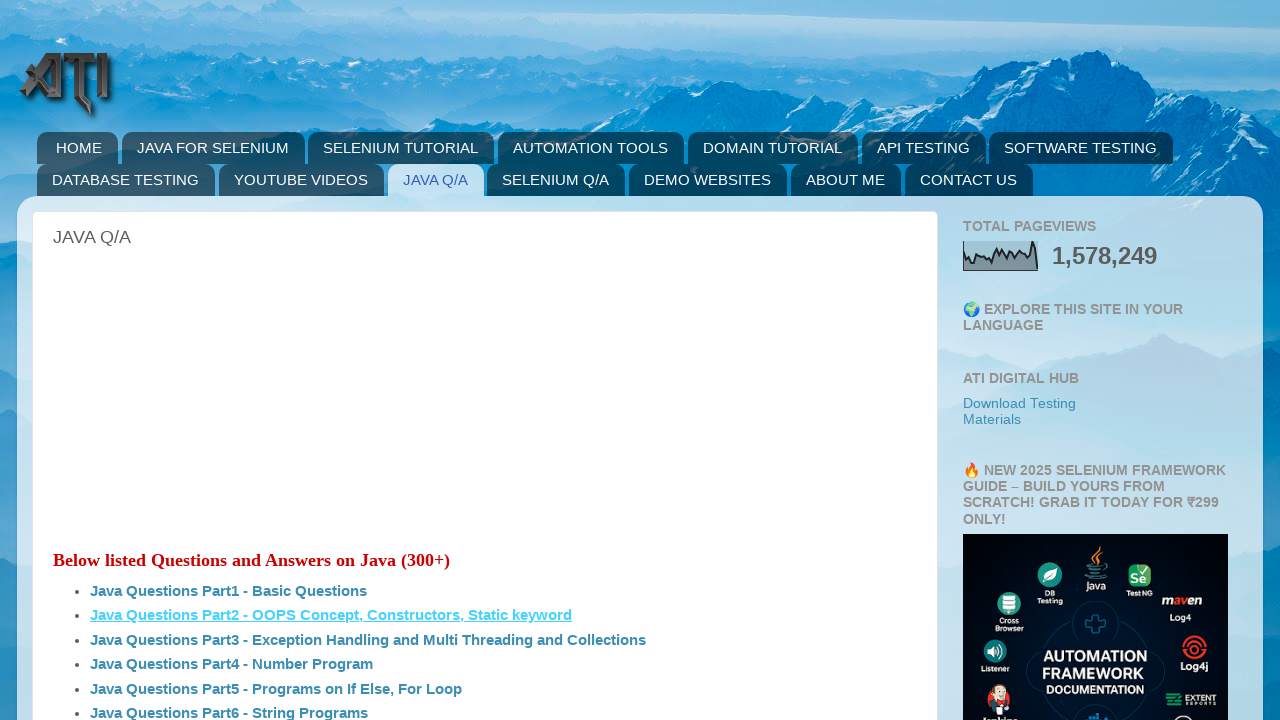

Scrolled to header in new tab
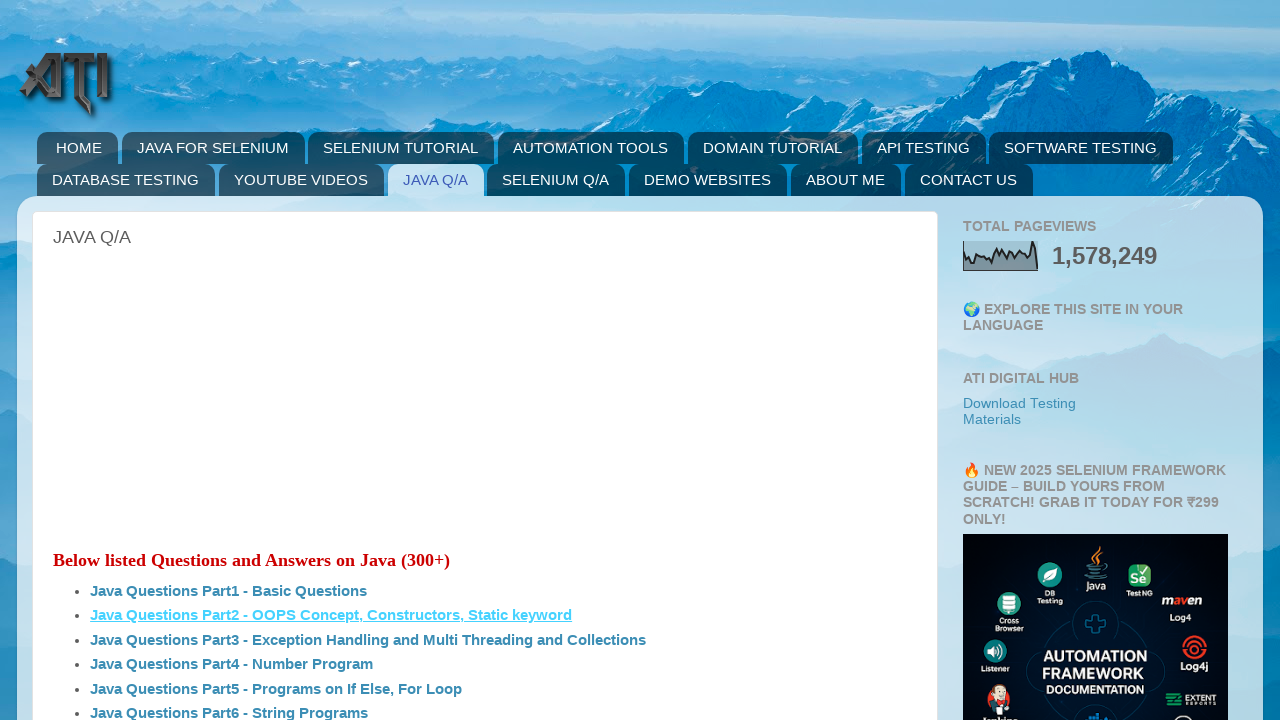

Verified new tab title contains 'OOPS Concept, Constructors, Static keyword'
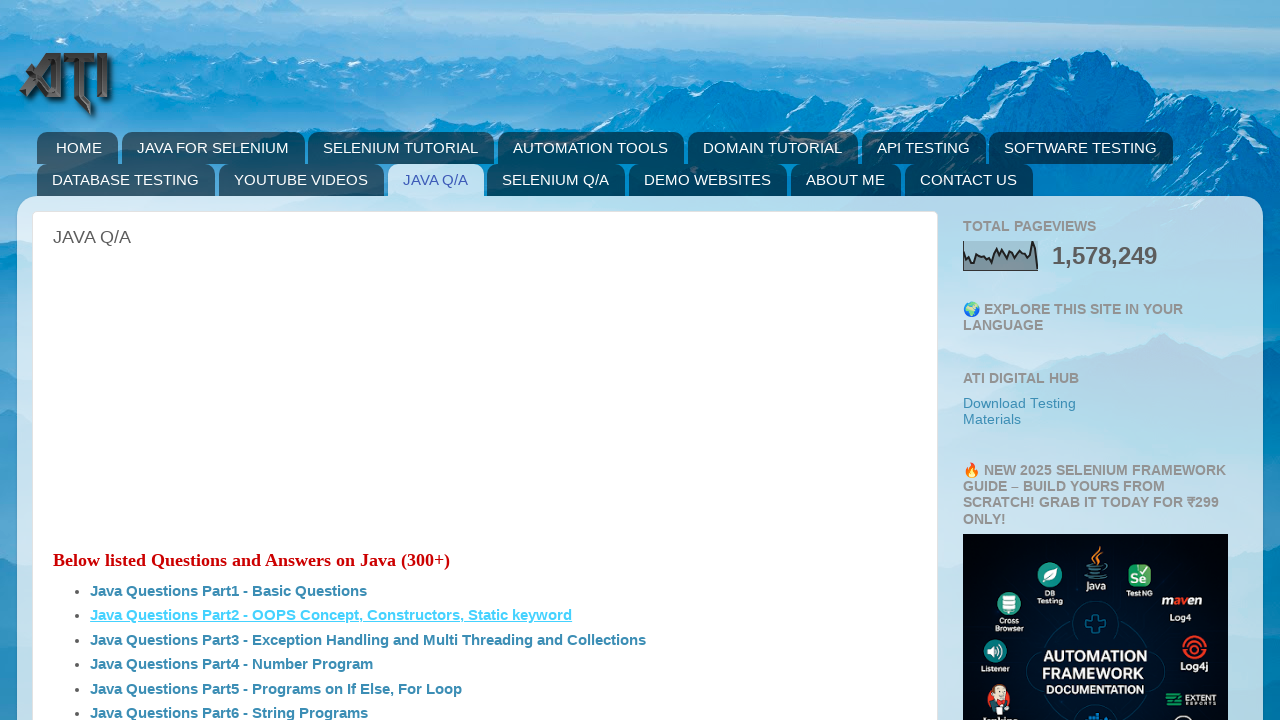

Closed the new browser tab
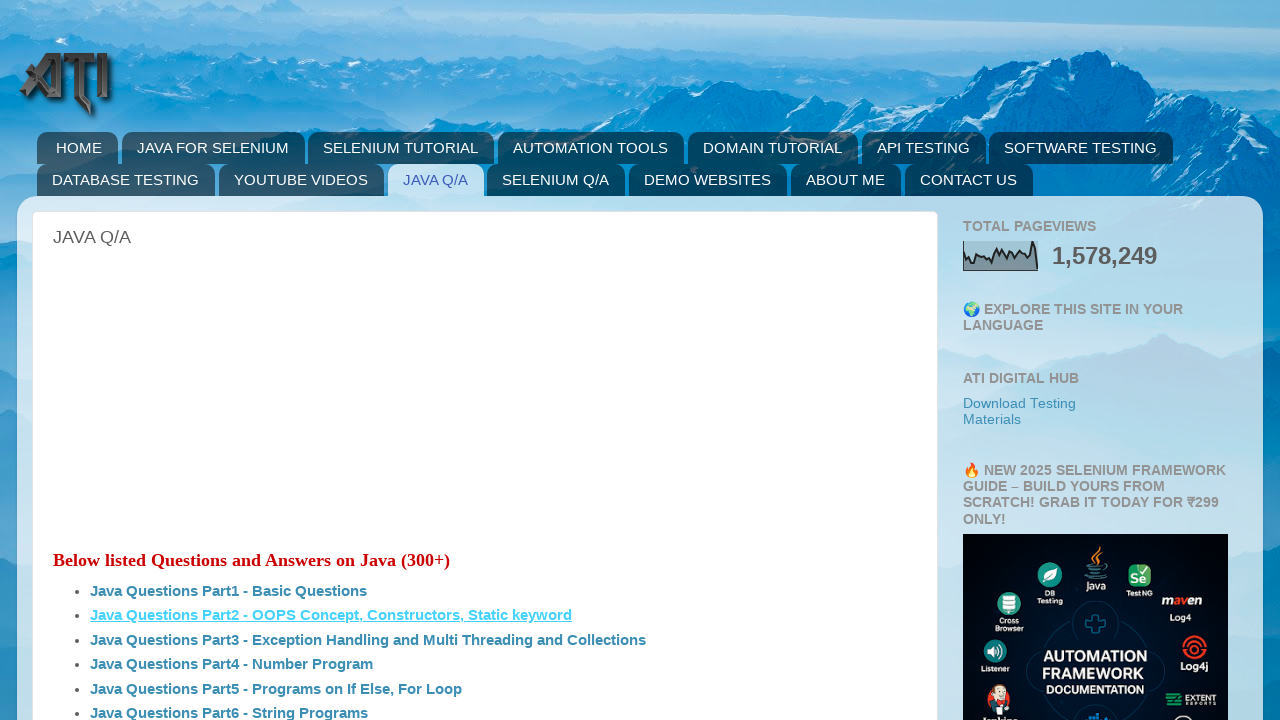

Verified main page title is 'Automation Testing Insider: JAVA Q/A'
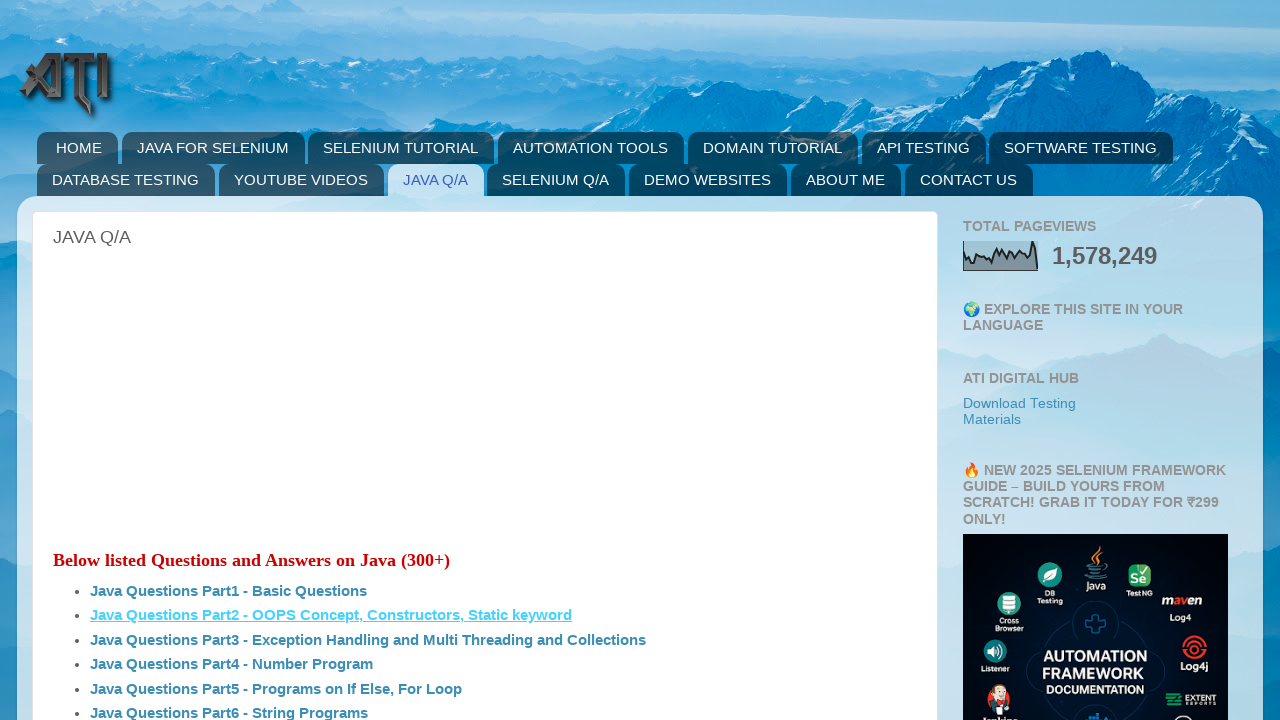

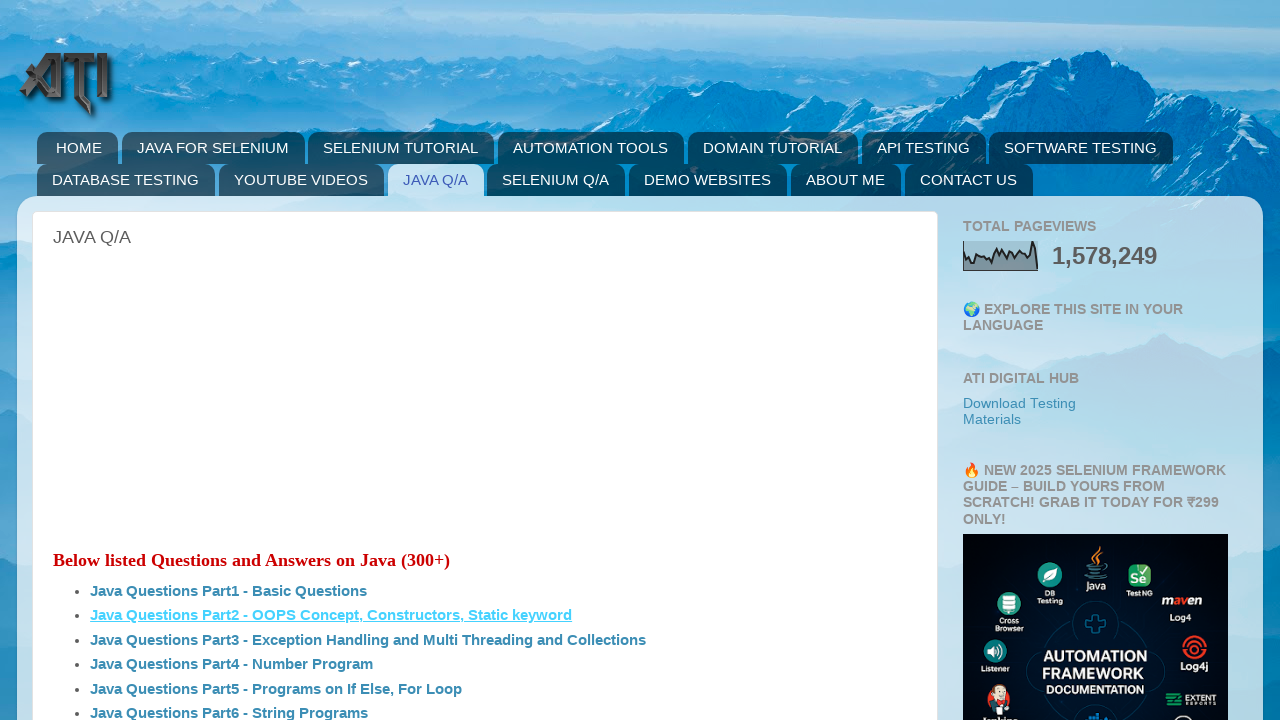